Tests hover functionality by hovering over an avatar image and verifying that additional user information caption becomes visible.

Starting URL: http://the-internet.herokuapp.com/hovers

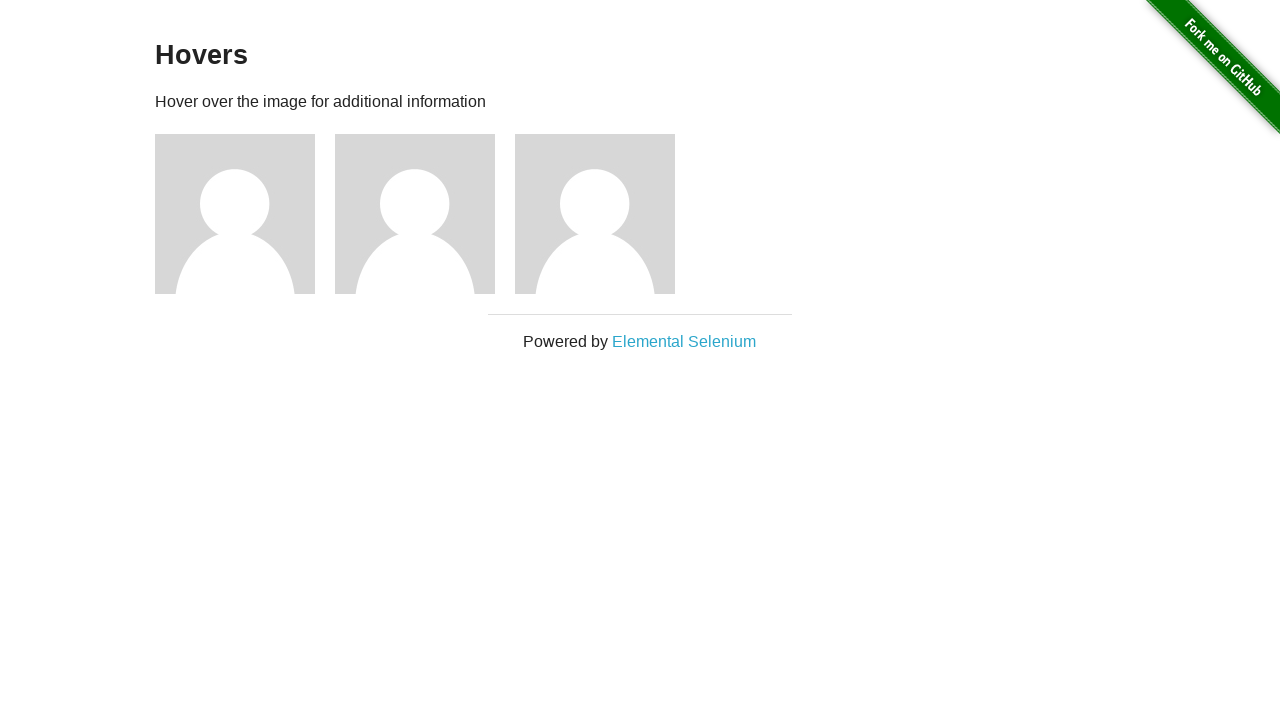

Located the first avatar figure element
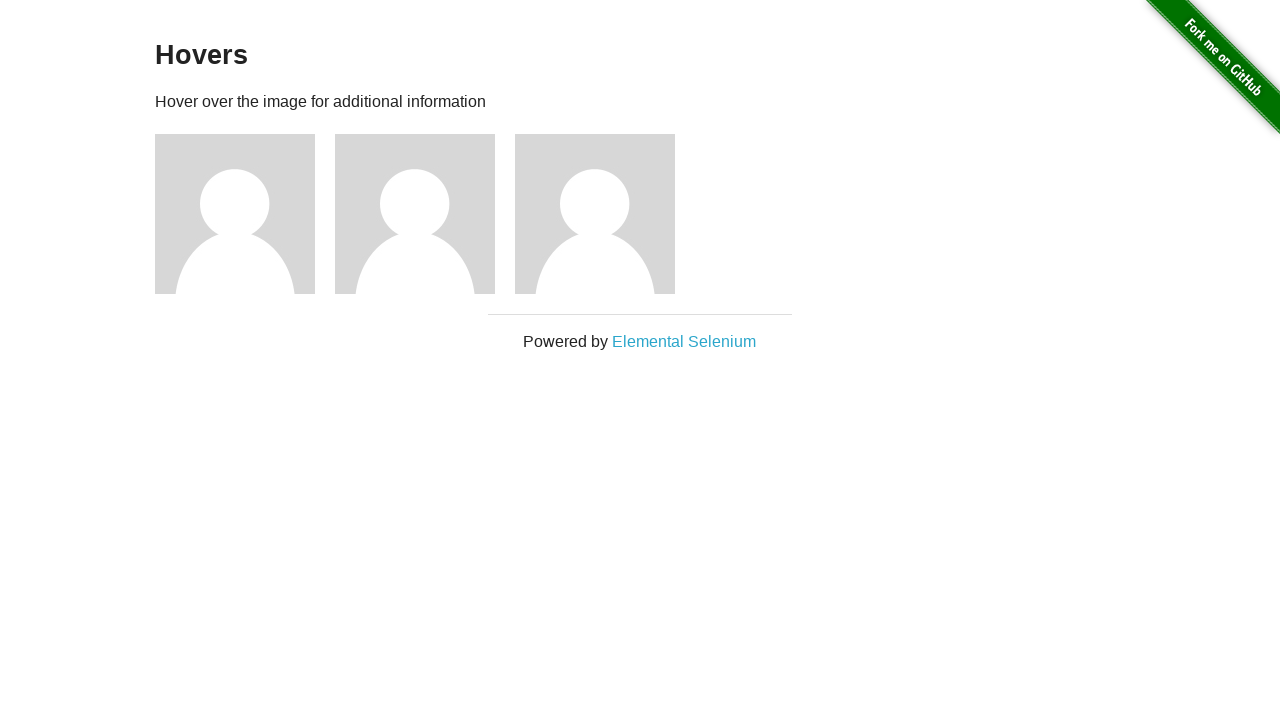

Hovered over the avatar image at (245, 214) on .figure >> nth=0
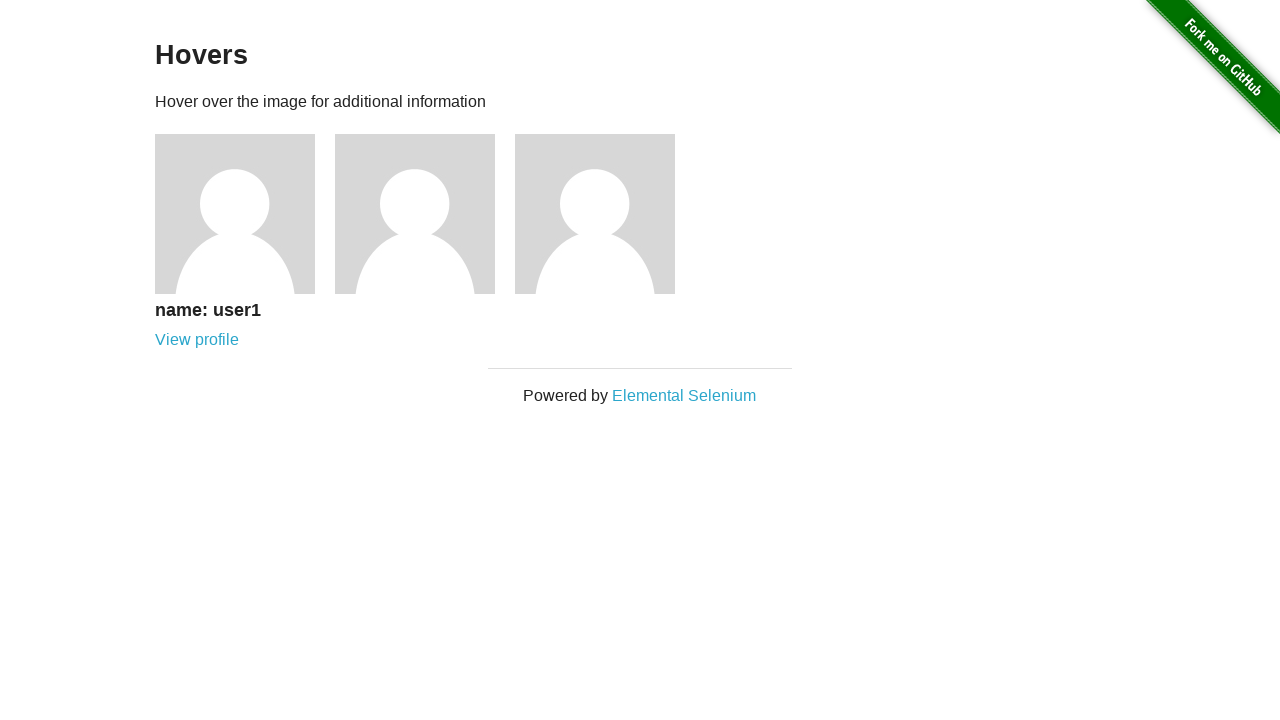

Located the avatar caption element
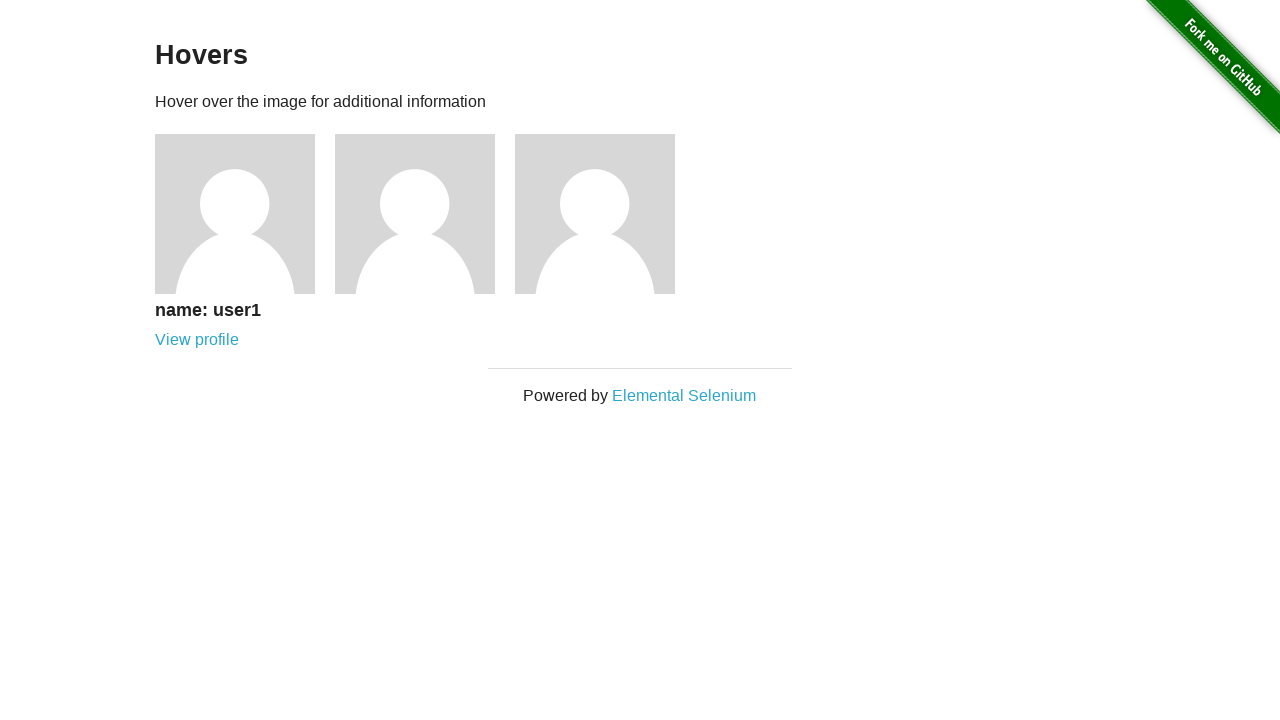

Verified that the user information caption is now visible
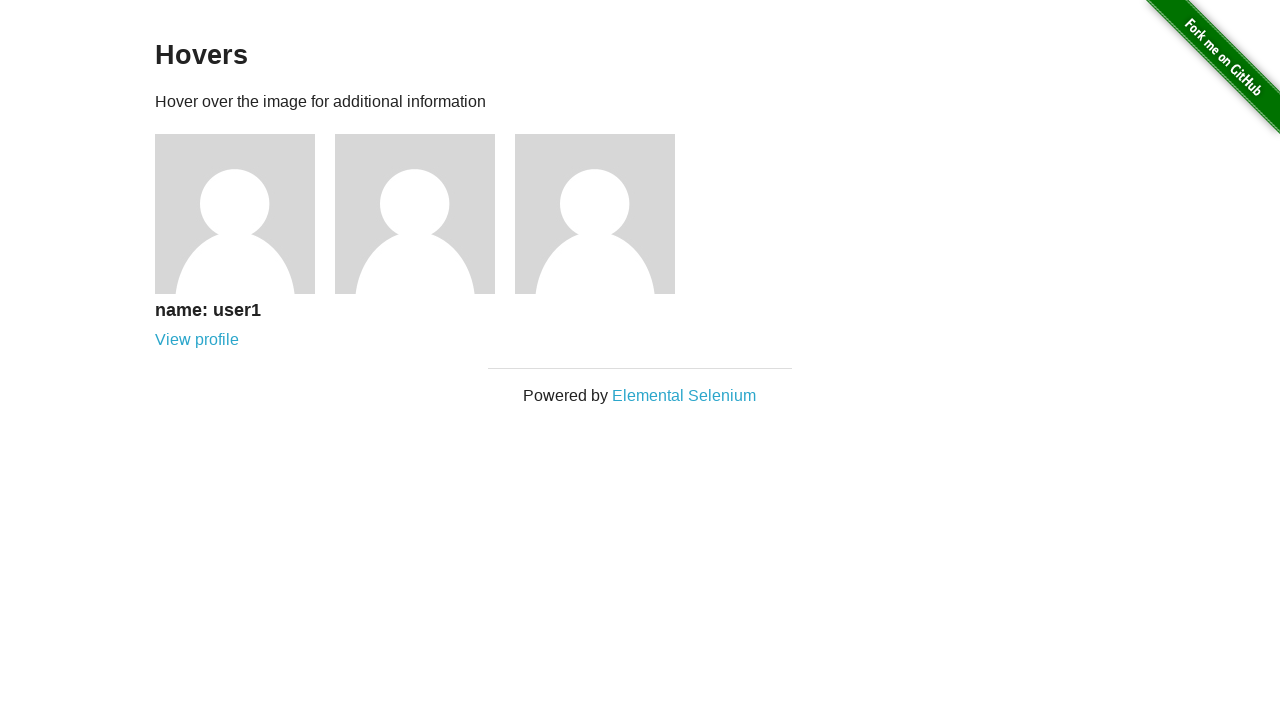

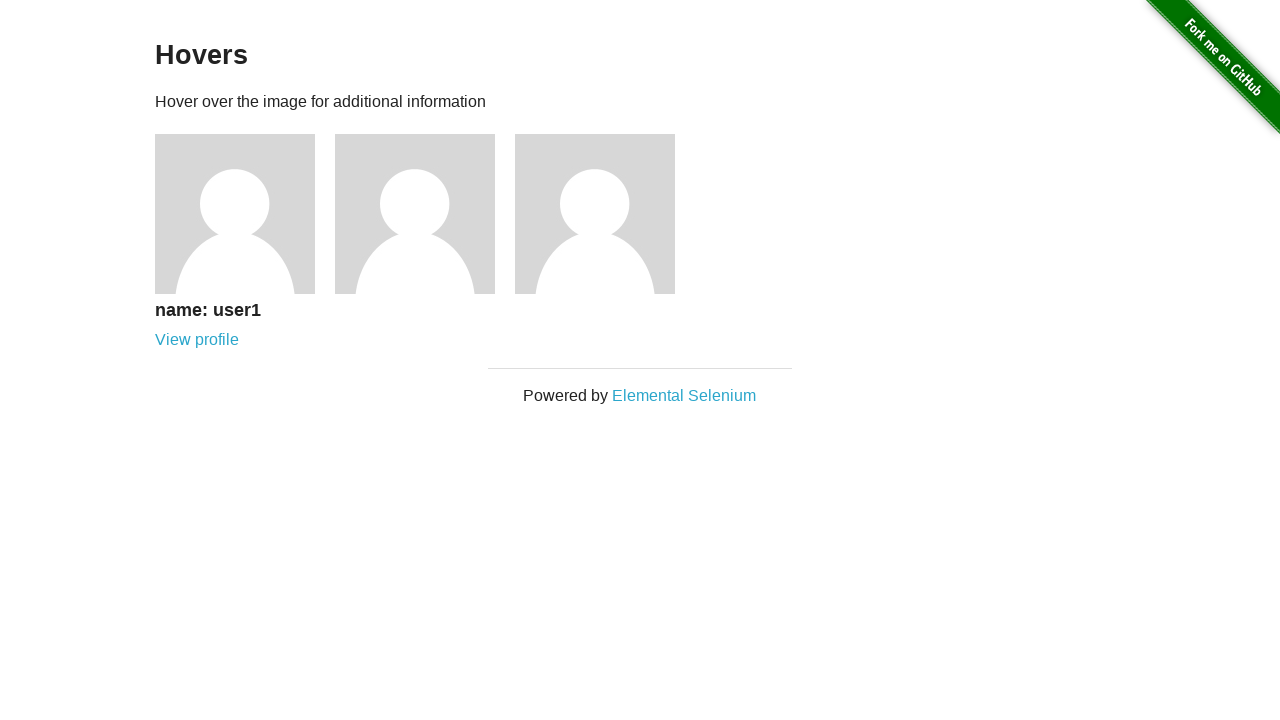